Tests the scroll-up arrow functionality by scrolling to the bottom of the page, verifying the subscription section is visible, then clicking the scroll-up arrow button and verifying the page scrolls back to the top where the header is visible.

Starting URL: https://automationexercise.com

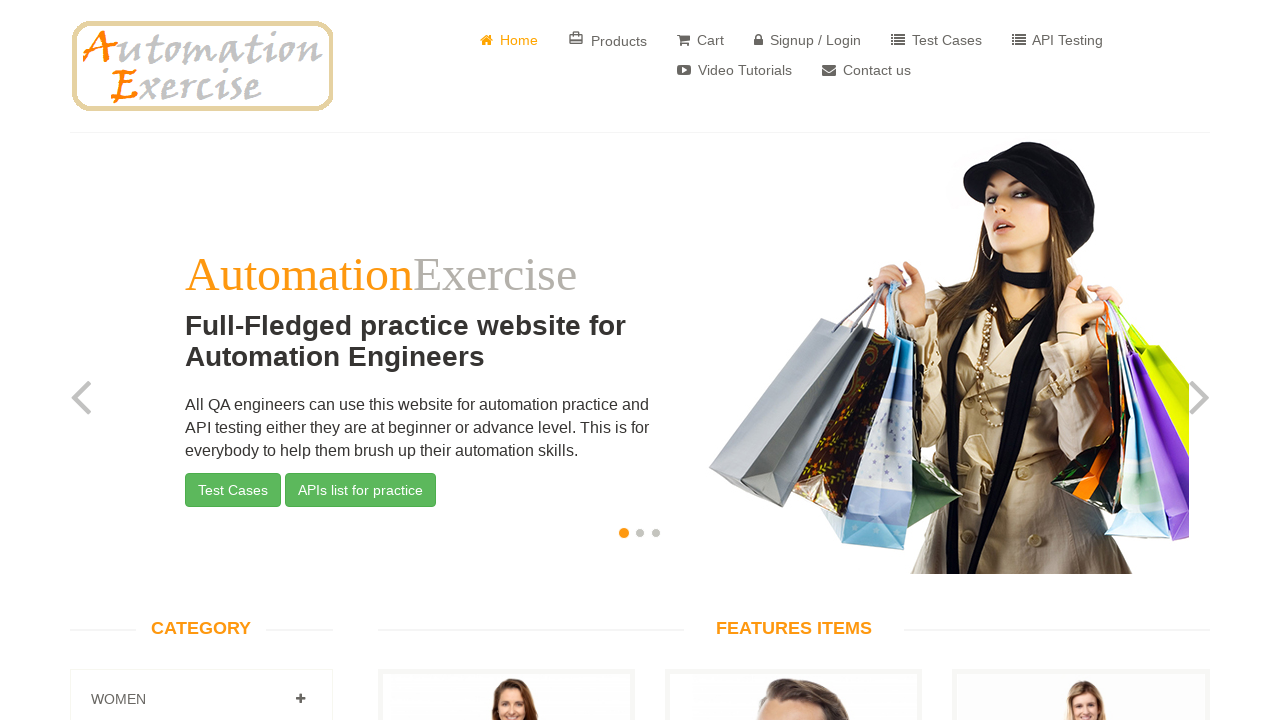

Verified Home element is visible on the homepage
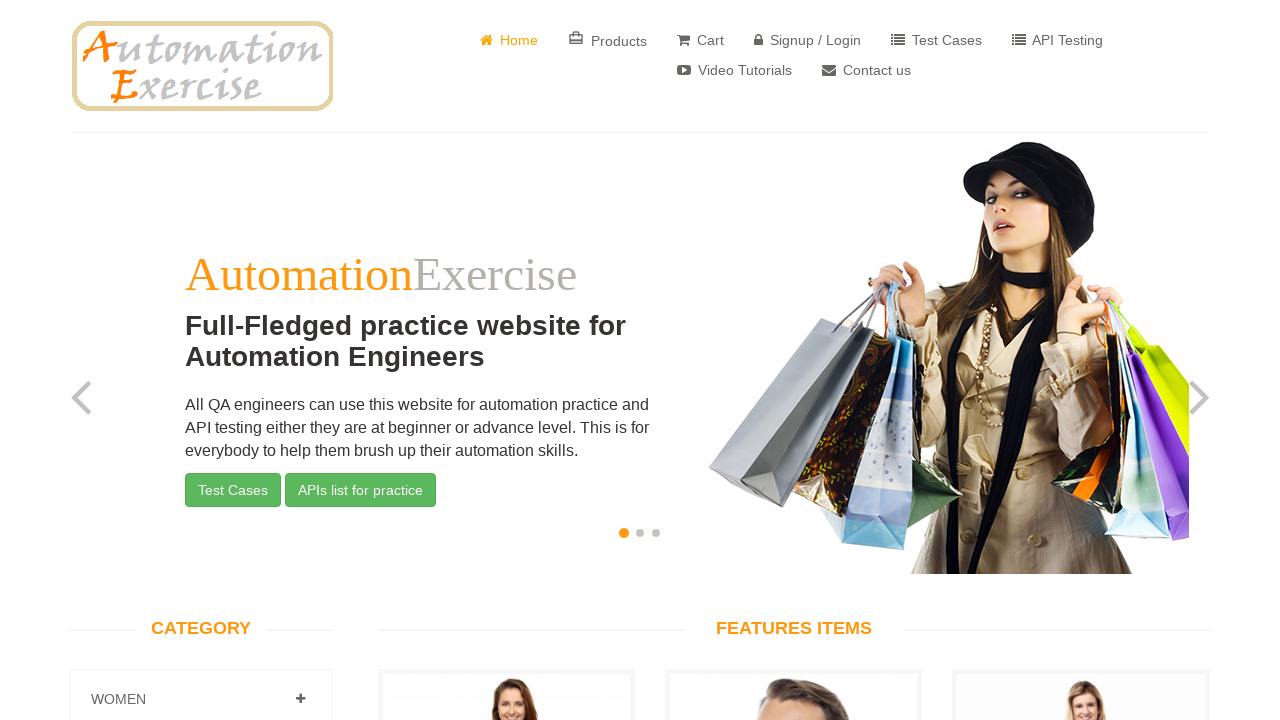

Scrolled to the bottom of the page
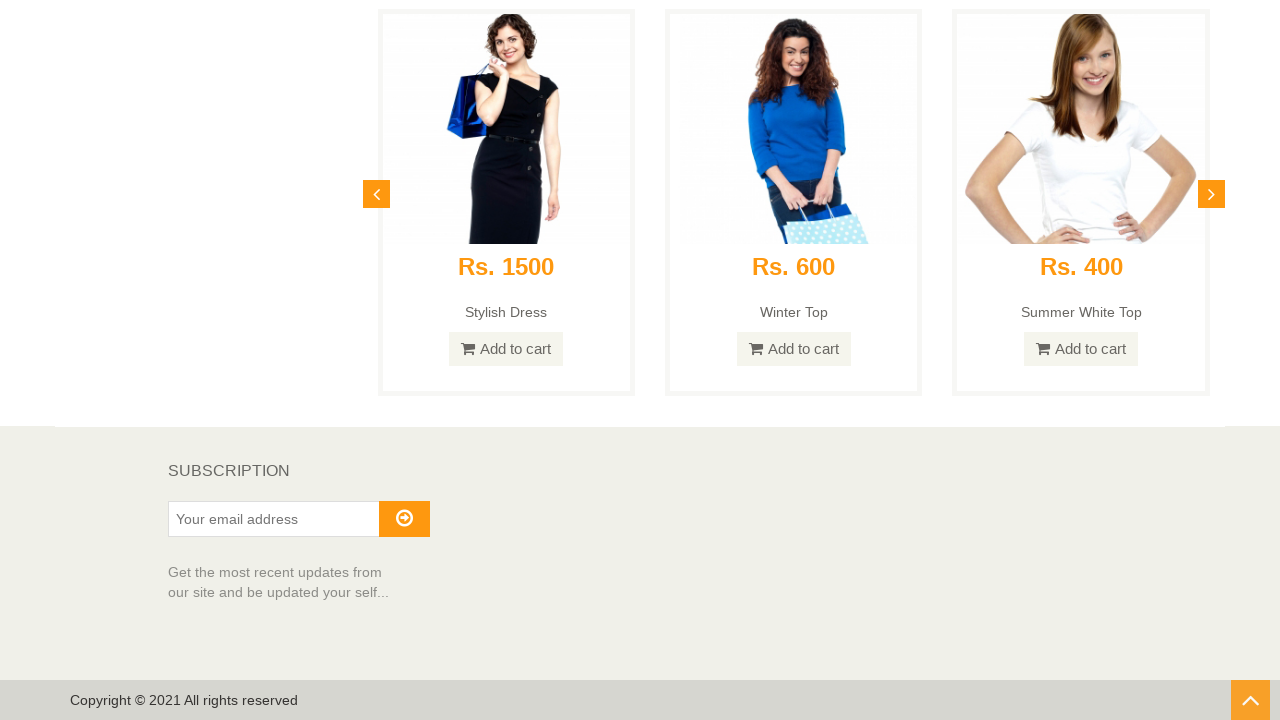

Verified subscription section is visible at the bottom
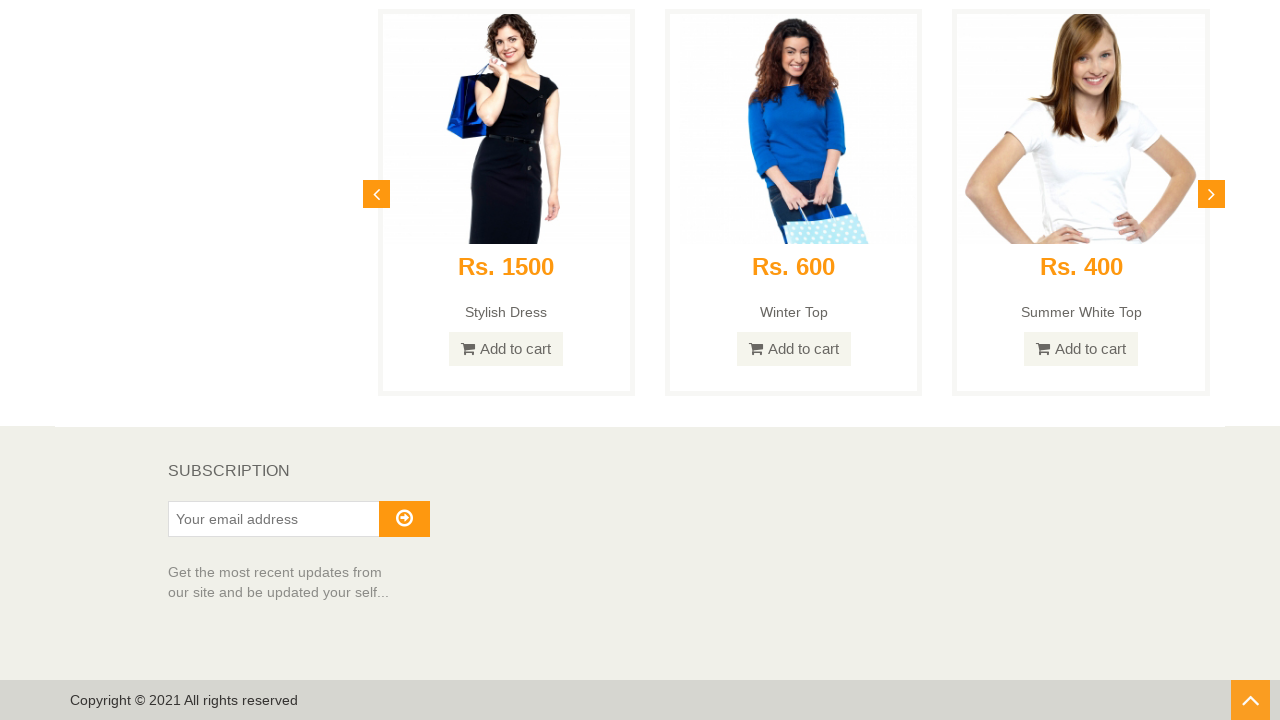

Clicked the scroll-up arrow button at (1250, 700) on #scrollUp
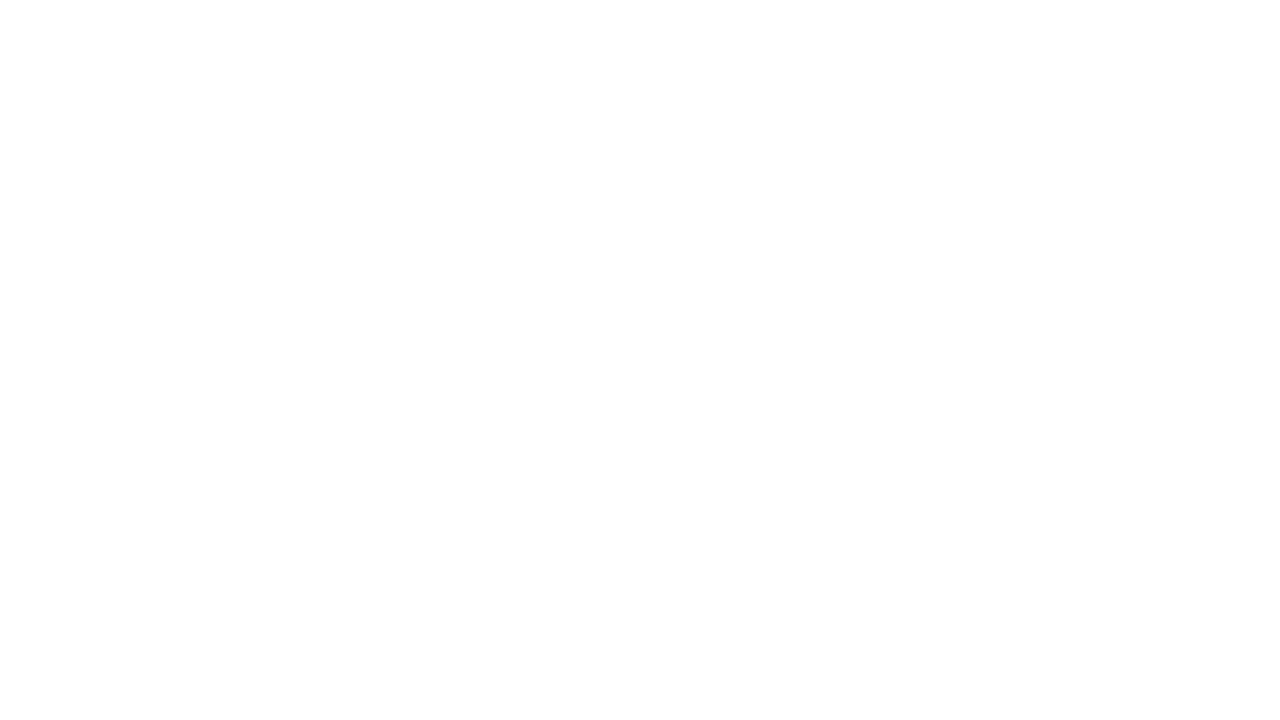

Verified page scrolled back to top and header is visible
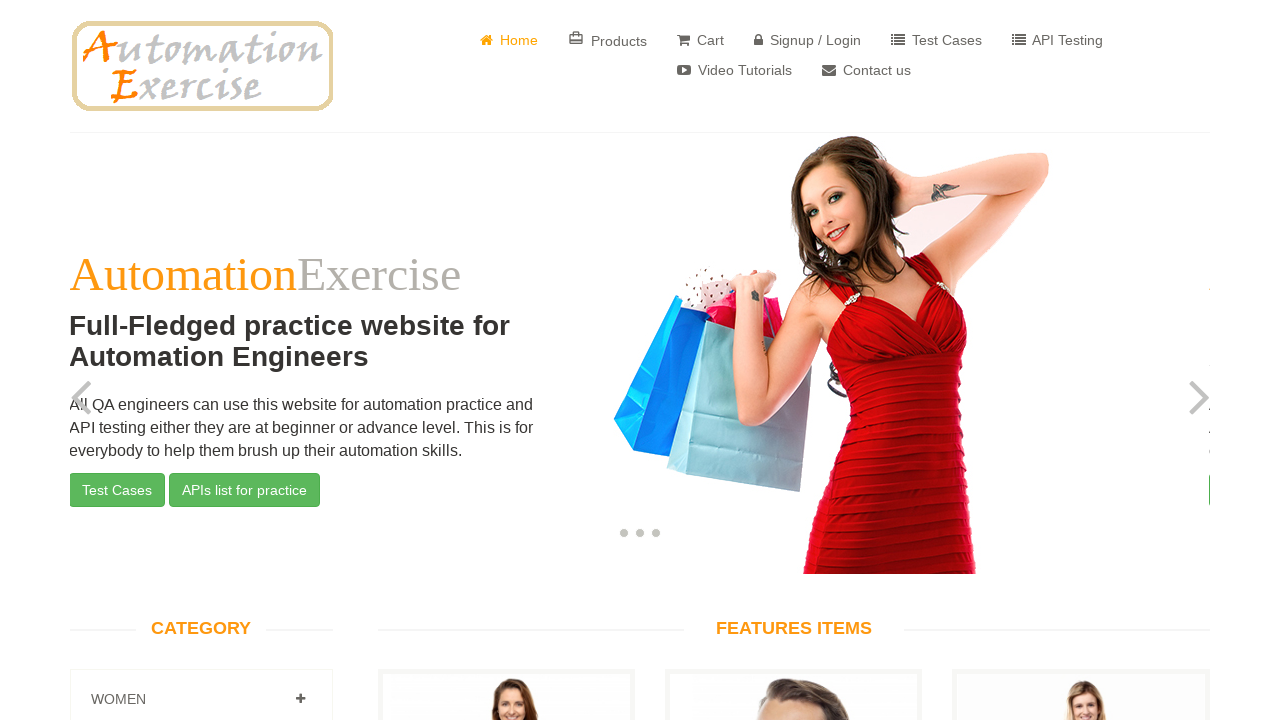

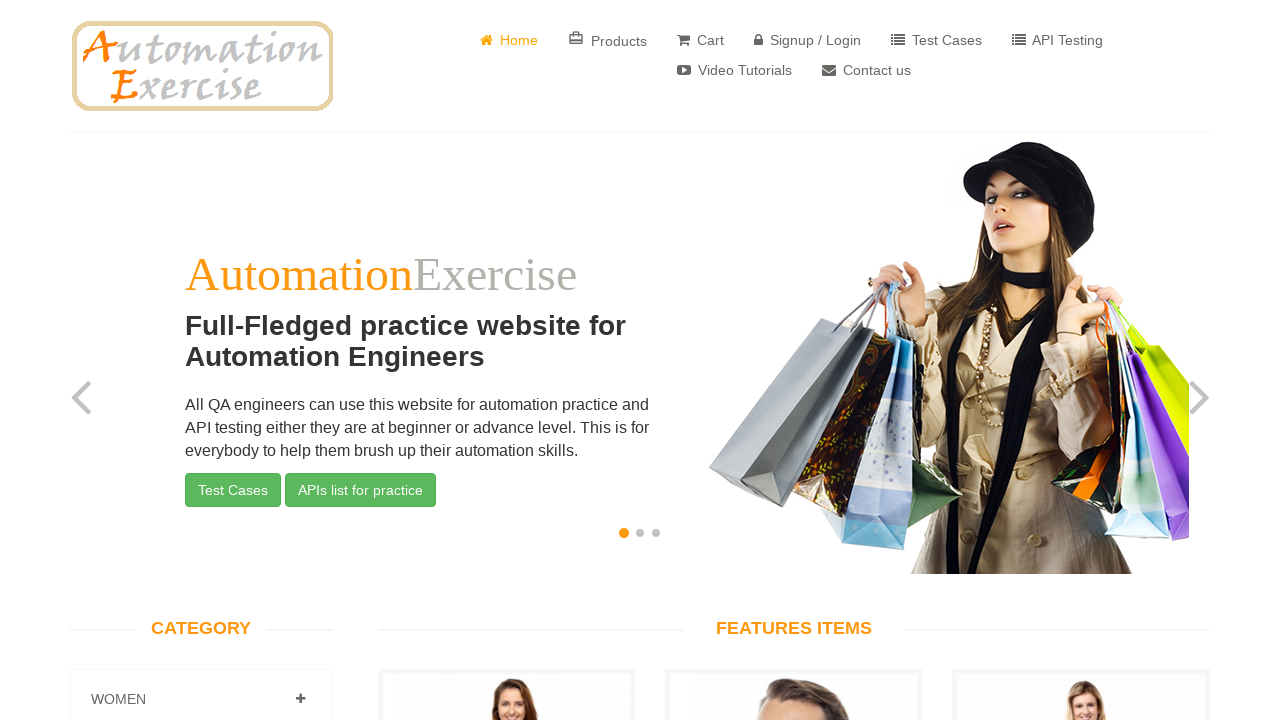